Tests the search functionality on python.org by entering 'pycon' in the search box and submitting the form, then verifying results are returned.

Starting URL: https://www.python.org

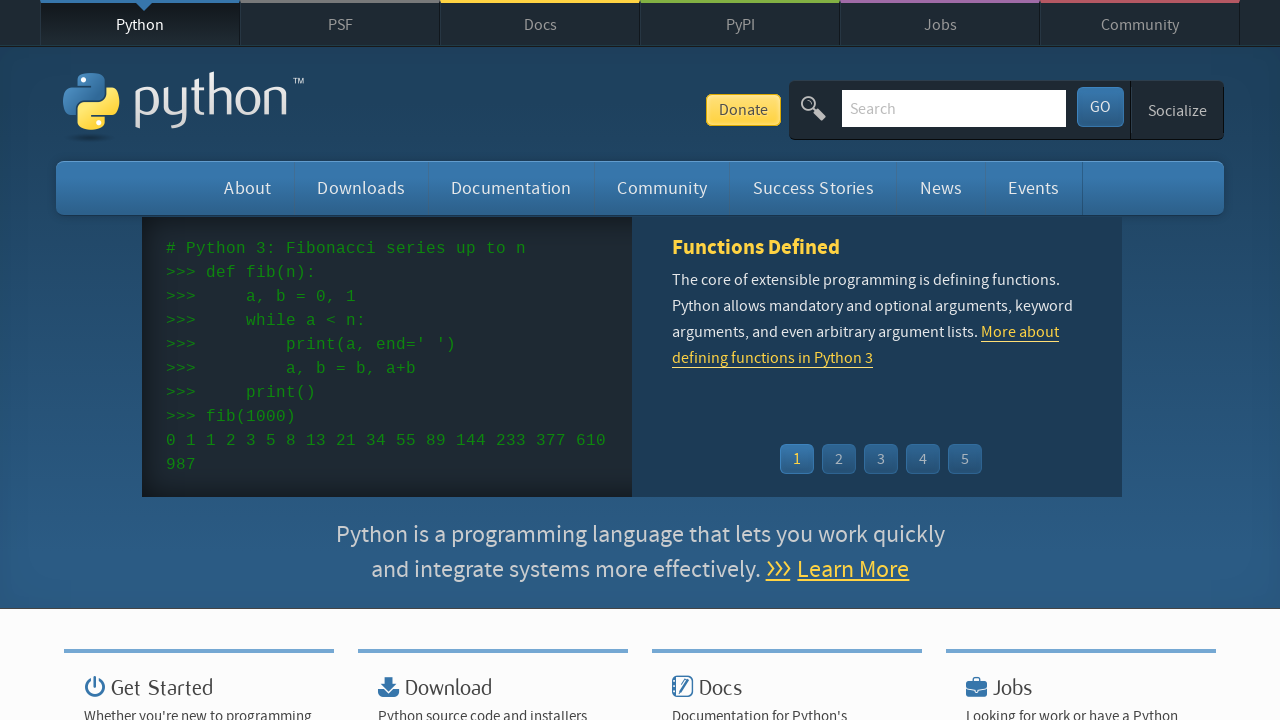

Filled search box with 'pycon' on input[name='q']
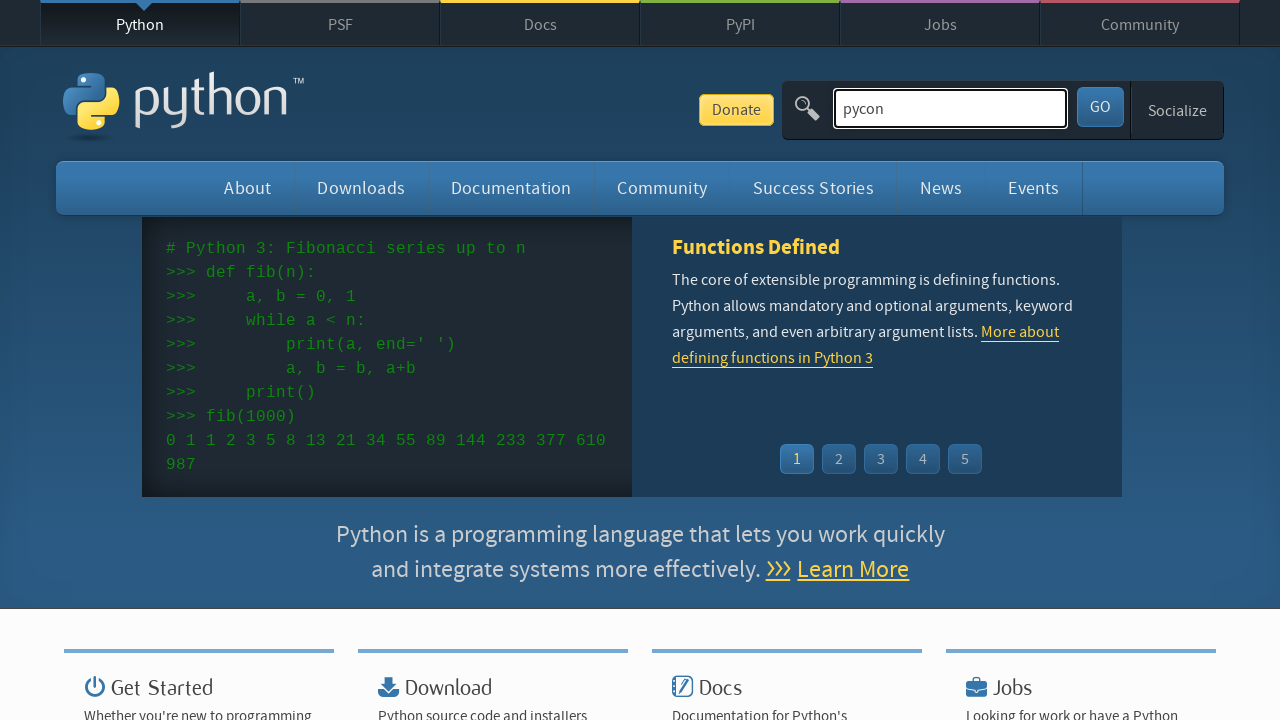

Pressed Enter to submit search form on input[name='q']
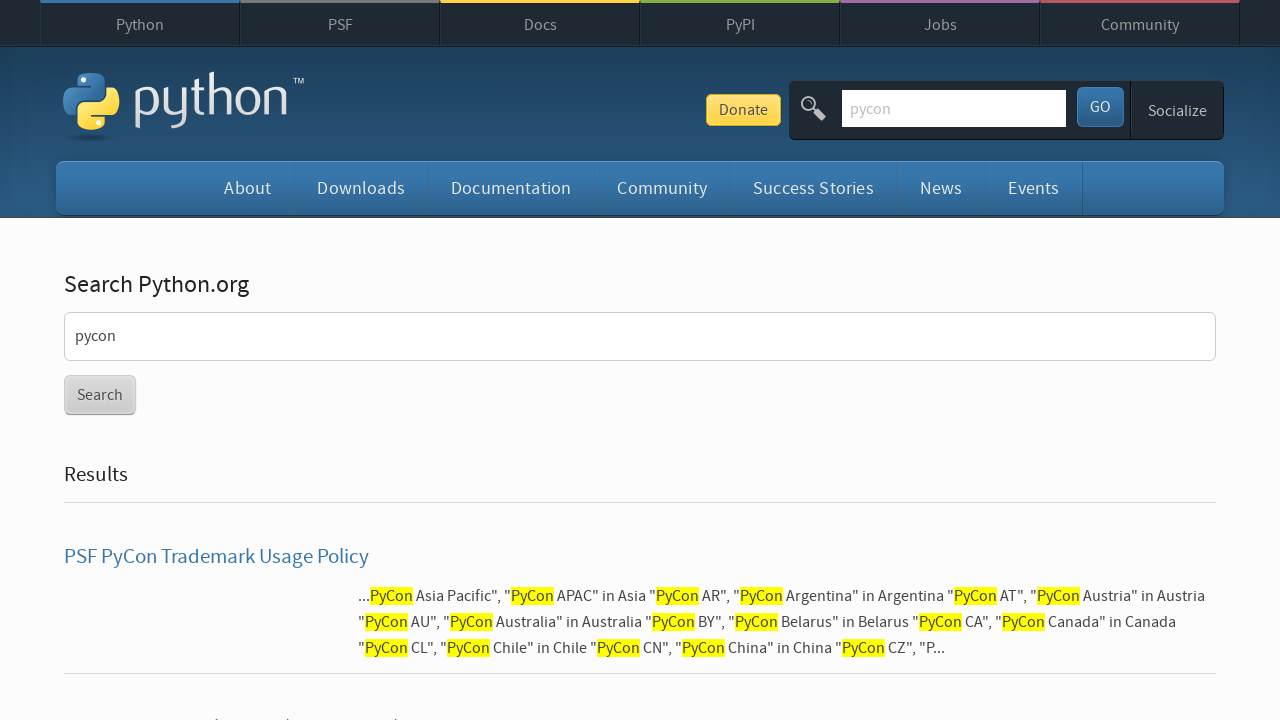

Search results page loaded (networkidle)
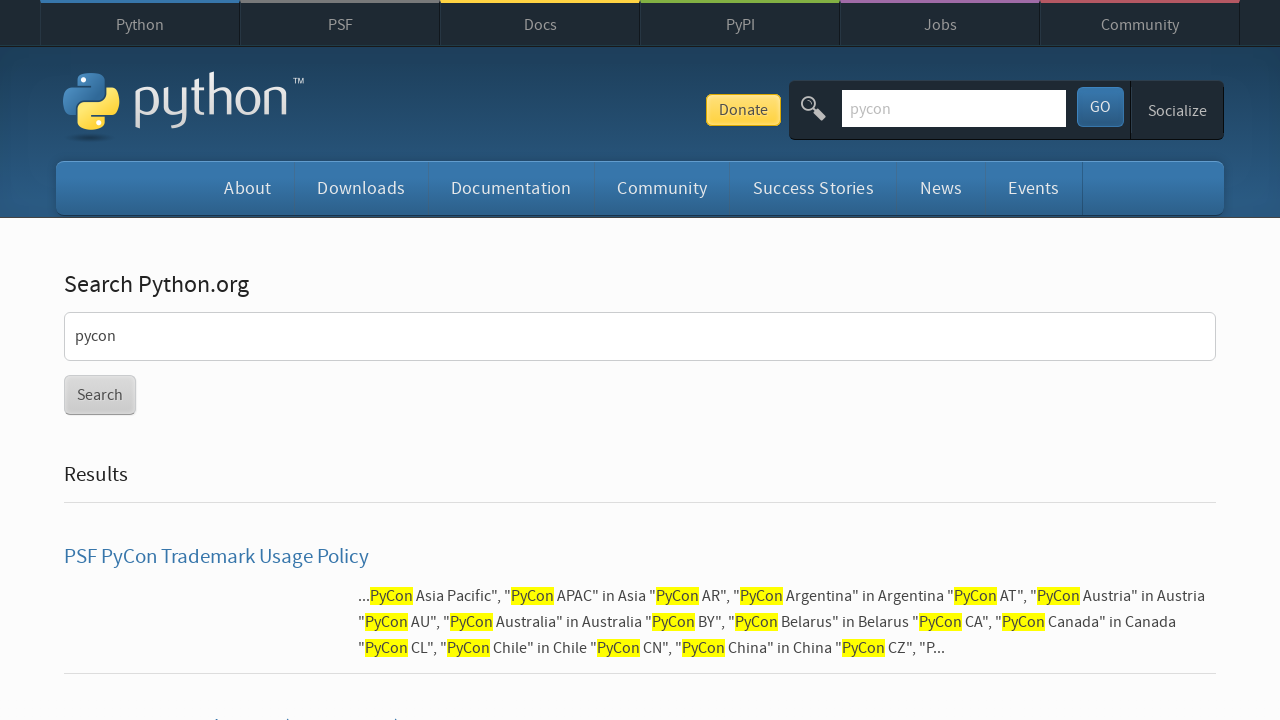

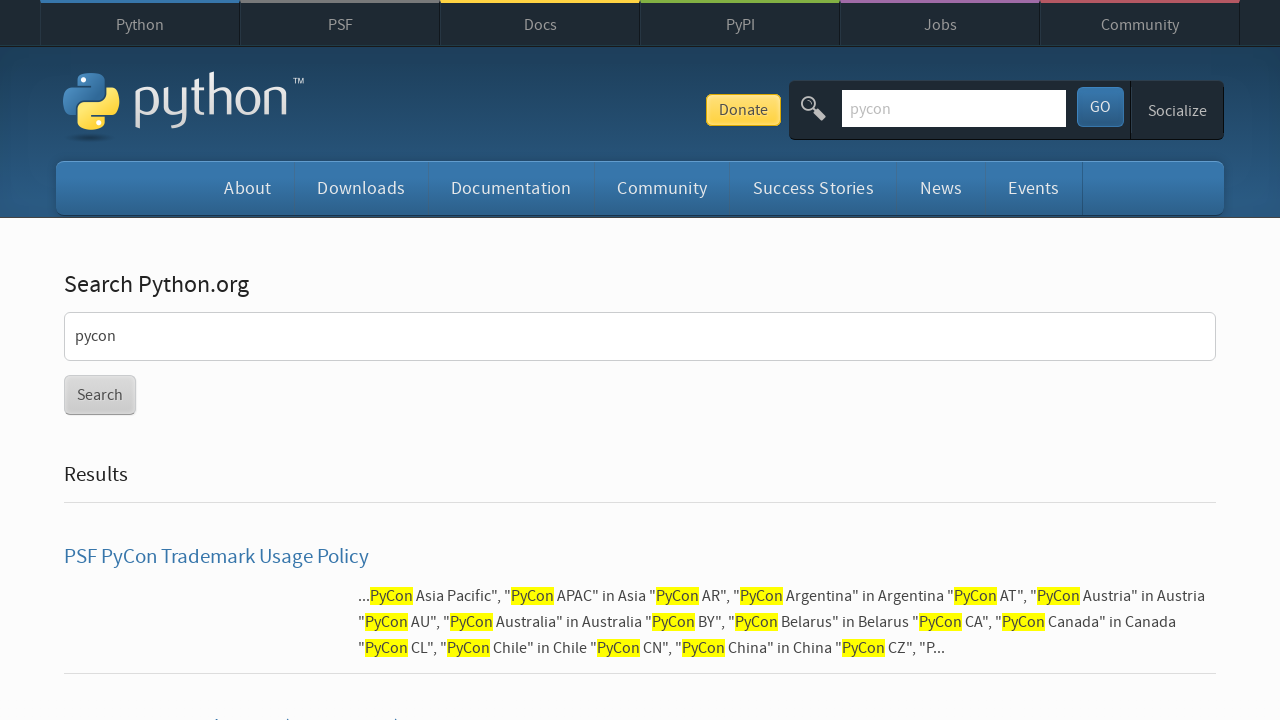